Interacts with a Software Defined Radio (SDR) web interface by setting a frequency to 14074, selecting USB mode, and clicking a sound control button

Starting URL: http://hackgreensdr.org:8901/

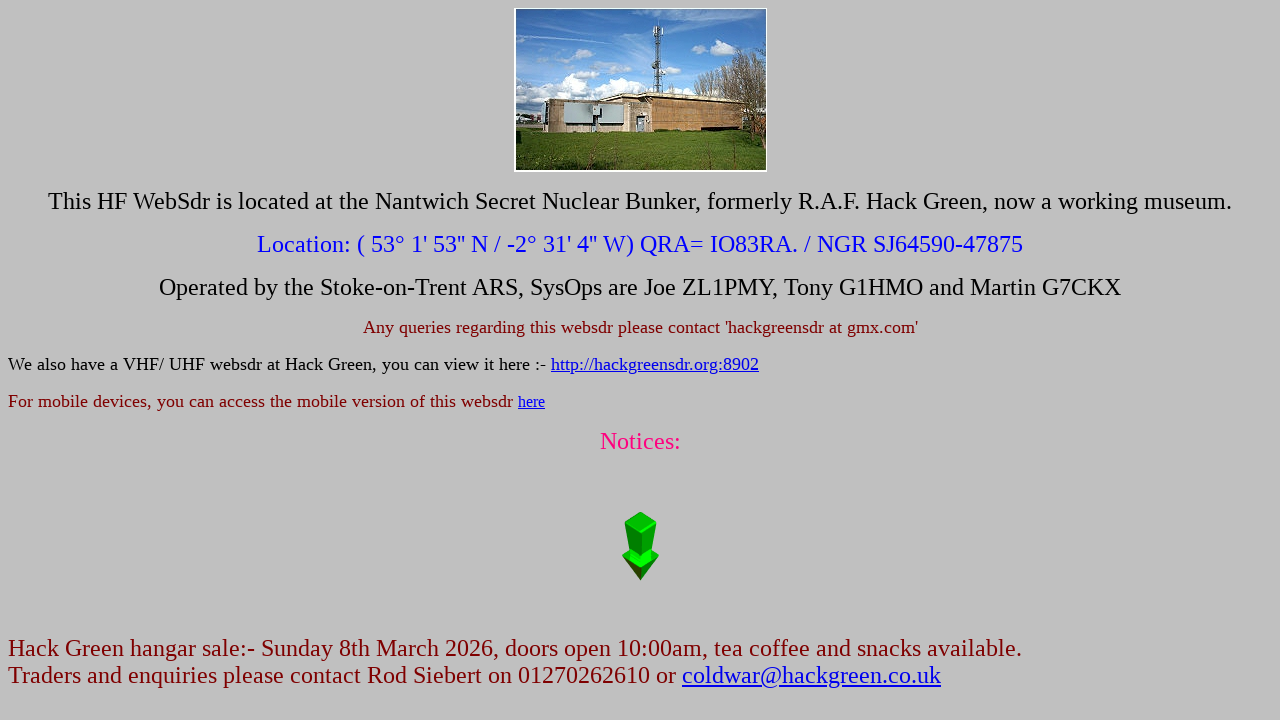

Located frequency input field
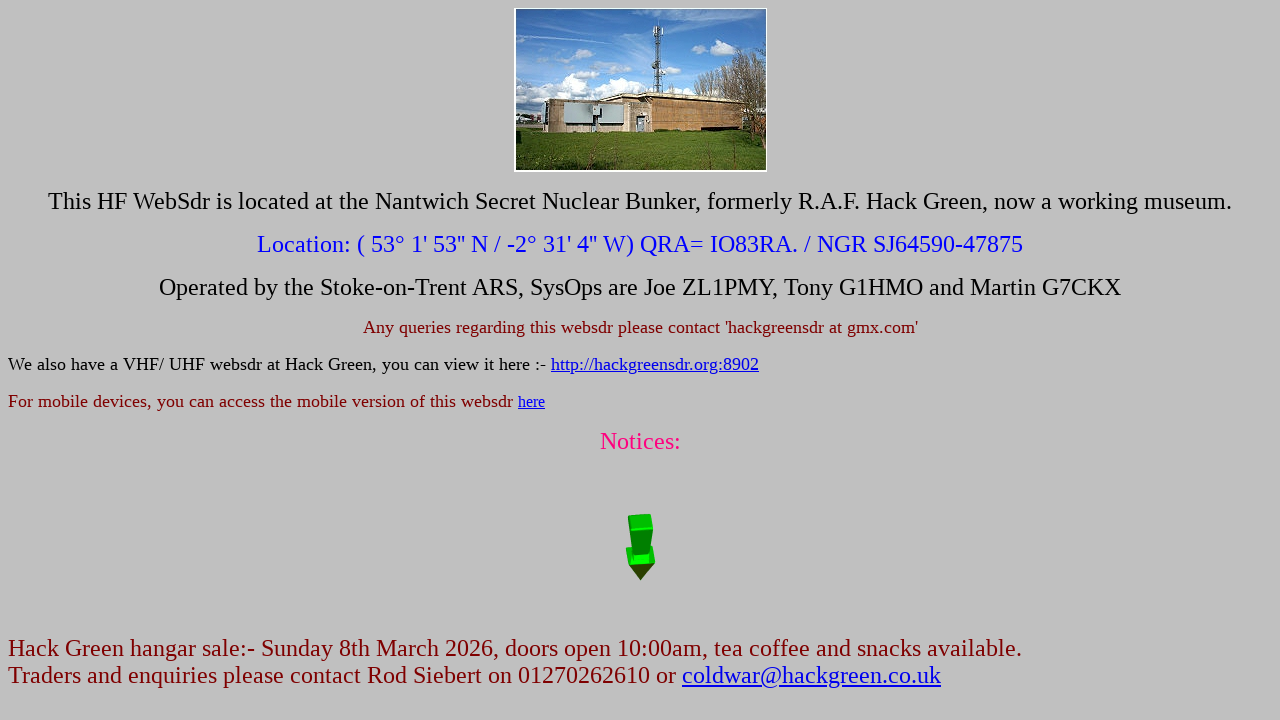

Cleared frequency input field on xpath=/html/body/form[5]/div/input[1]
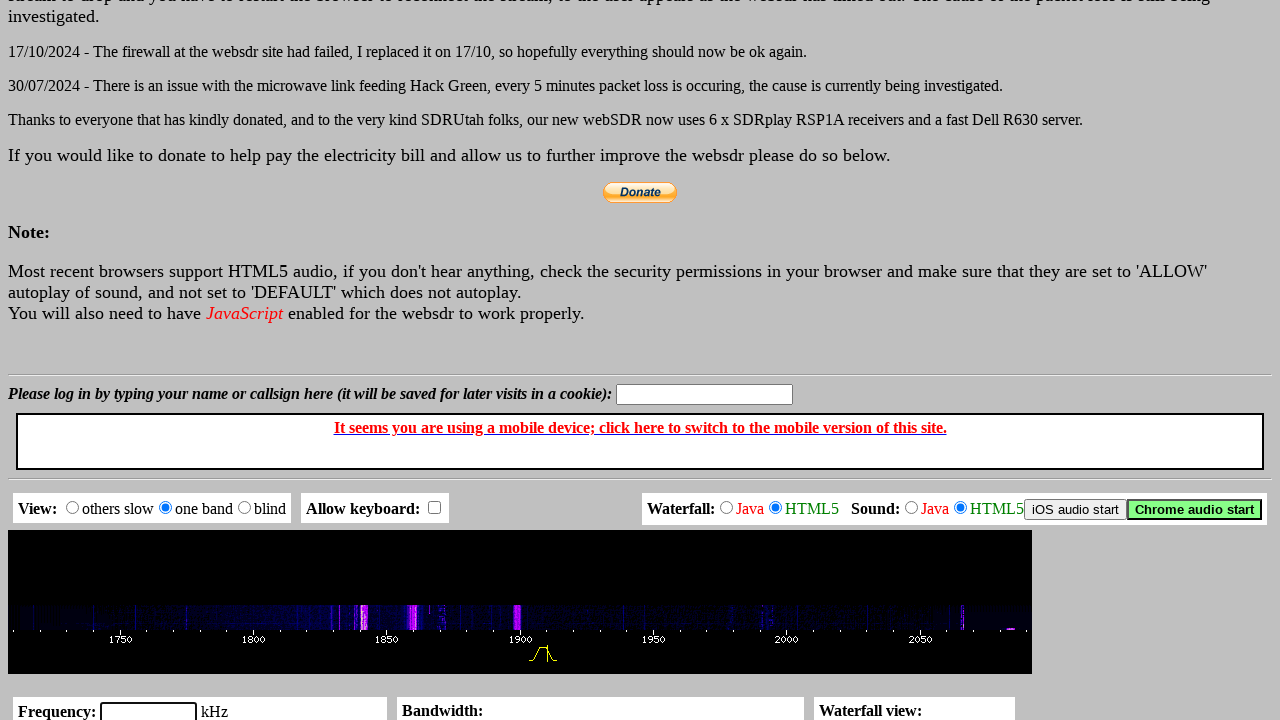

Filled frequency input with 14074 on xpath=/html/body/form[5]/div/input[1]
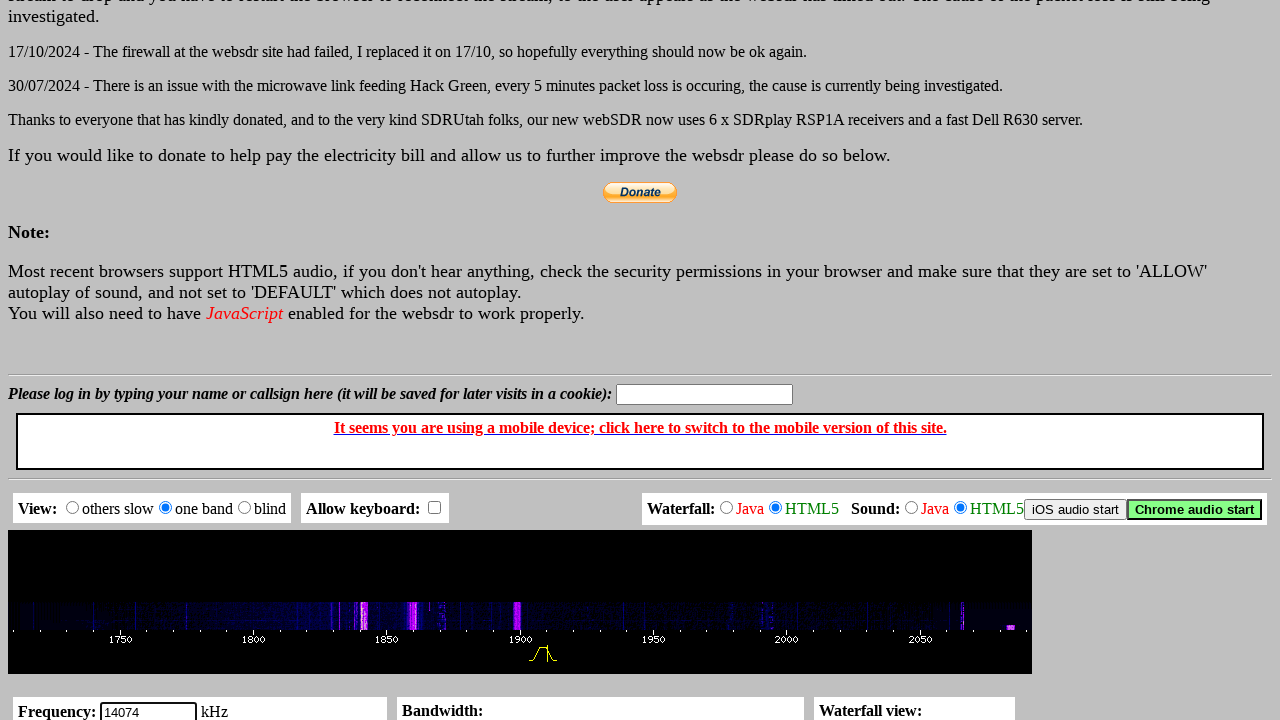

Pressed Enter to confirm frequency setting on xpath=/html/body/form[5]/div/input[1]
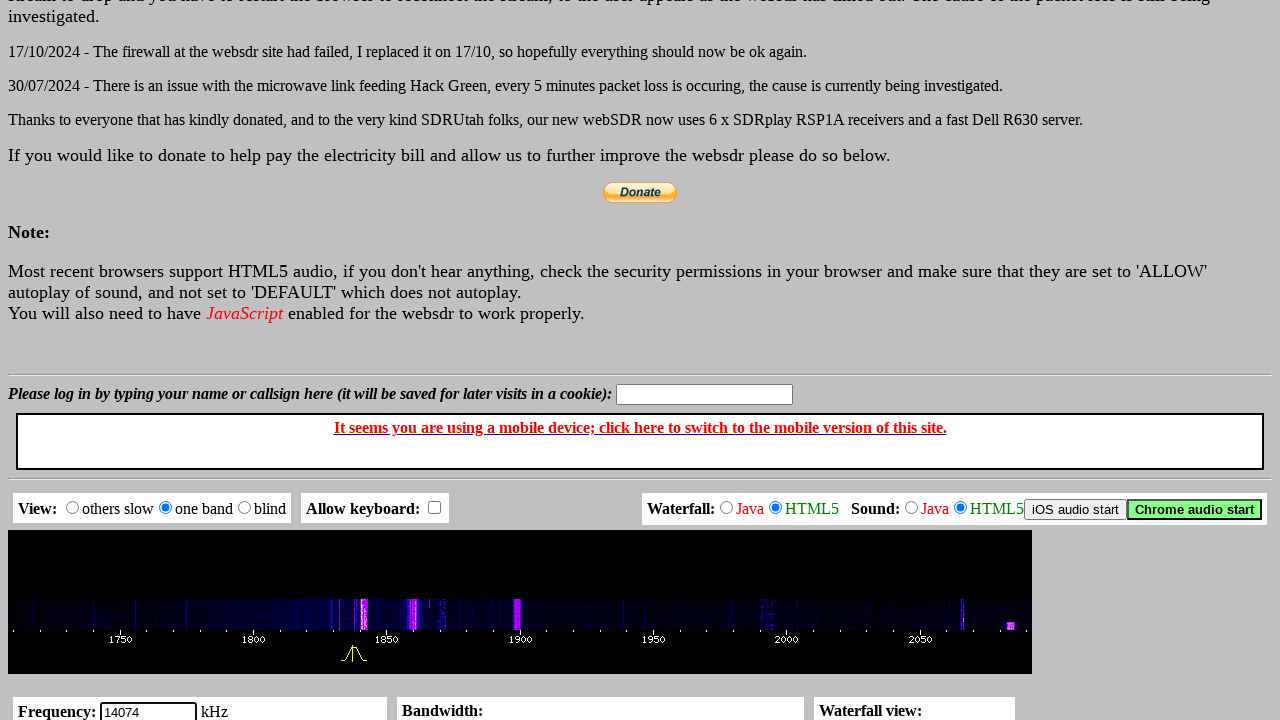

Selected USB mode at (648, 360) on xpath=/html/body/div[5]/table/tbody/tr[1]/td[4]/input
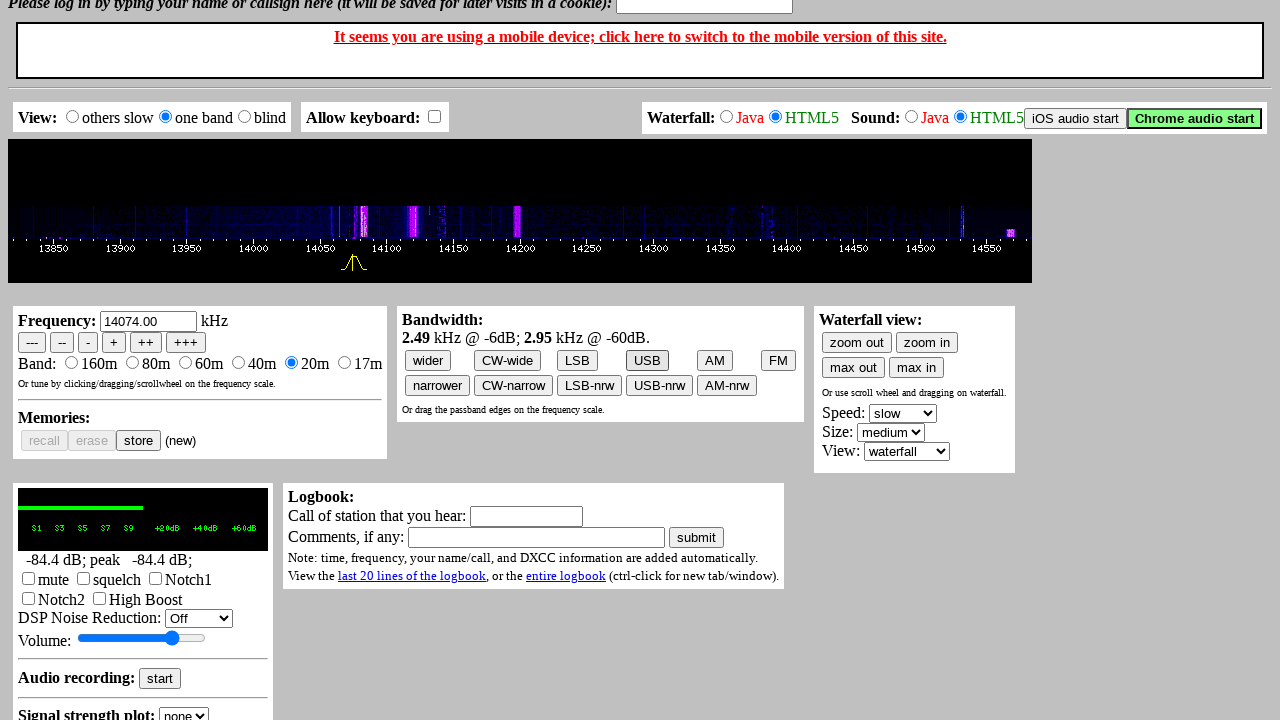

Clicked sound control button at (1076, 118) on xpath=/html/body/form[4]/div/div/input
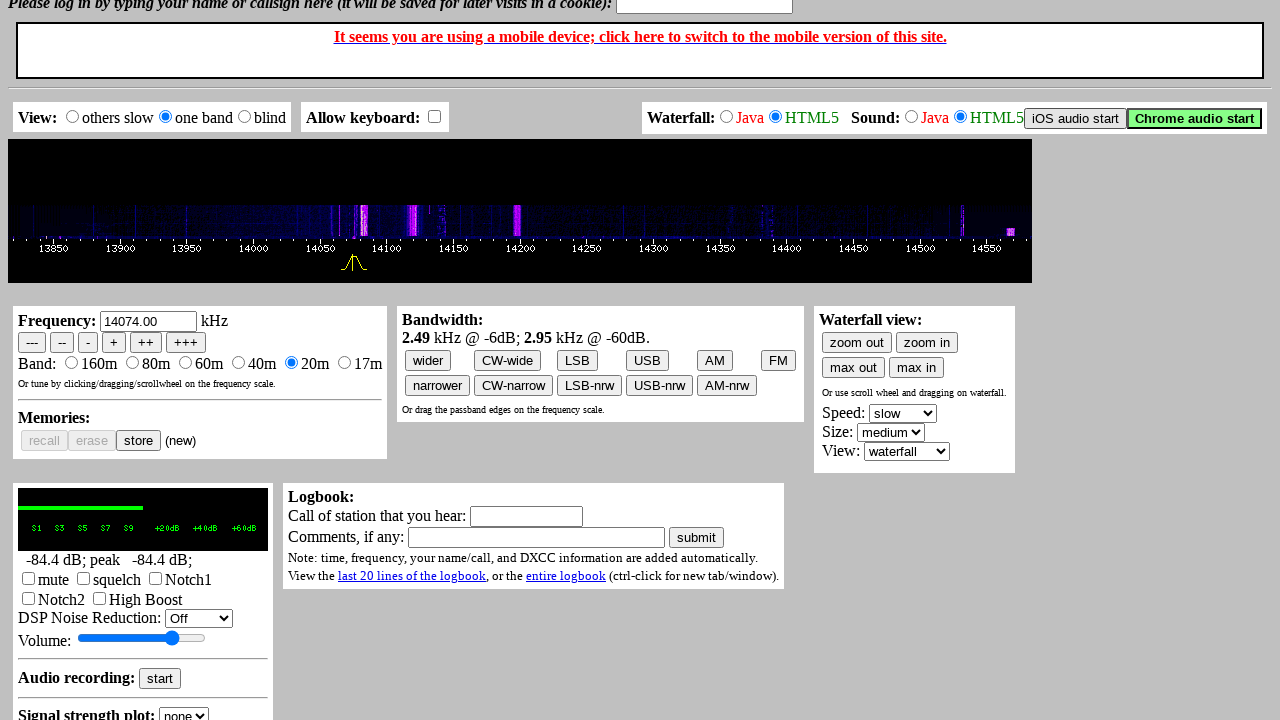

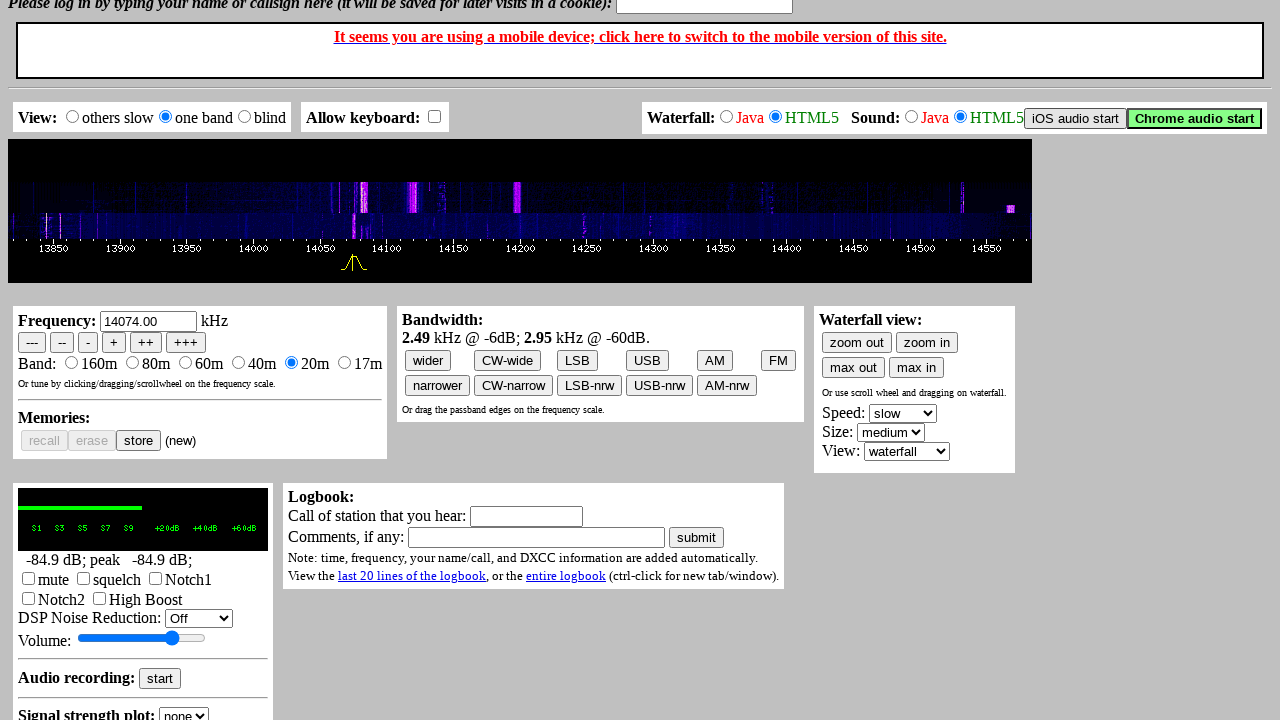